Tests filtering to display all items after applying other filters

Starting URL: https://demo.playwright.dev/todomvc

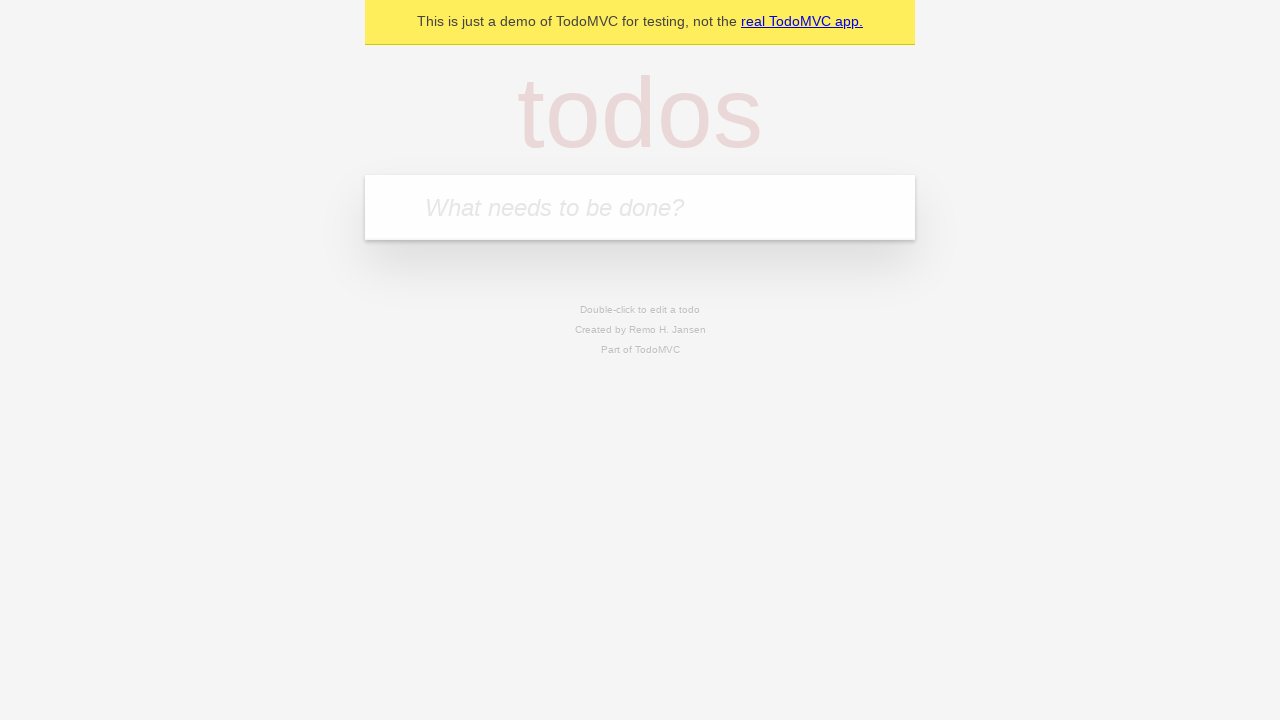

Filled new todo input with 'buy some cheese' on .new-todo
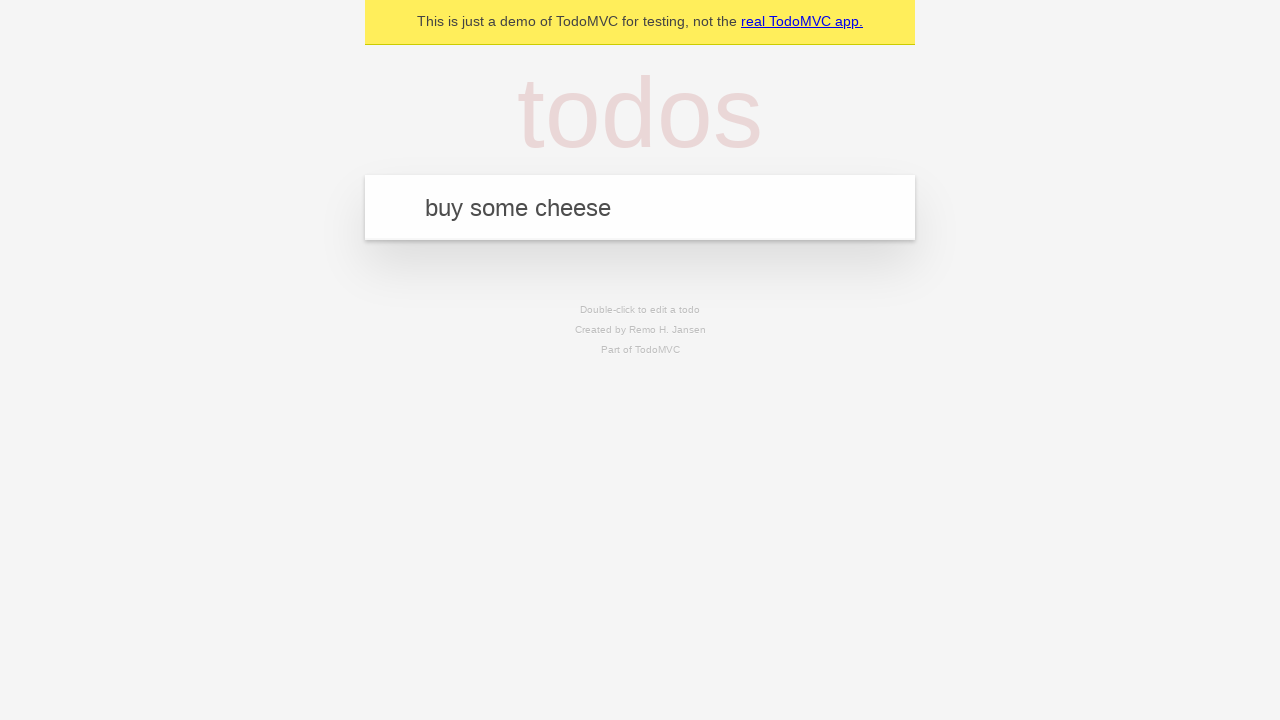

Pressed Enter to add first todo item on .new-todo
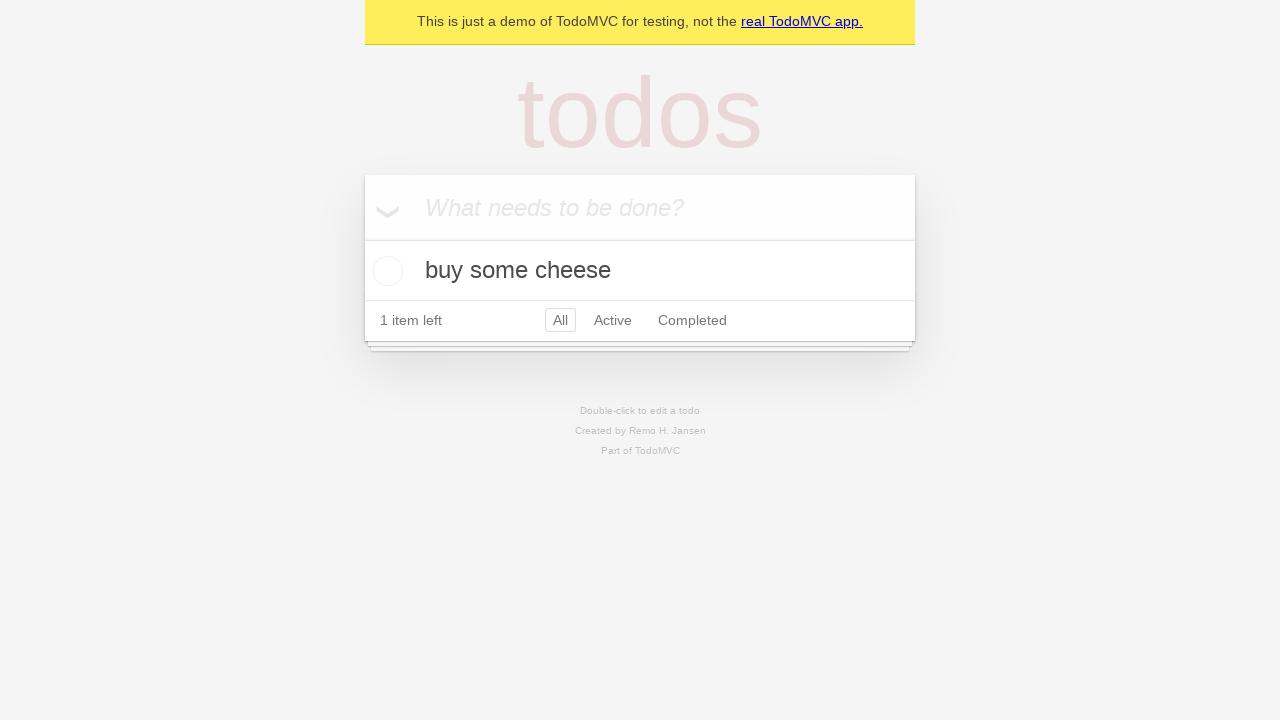

Filled new todo input with 'feed the cat' on .new-todo
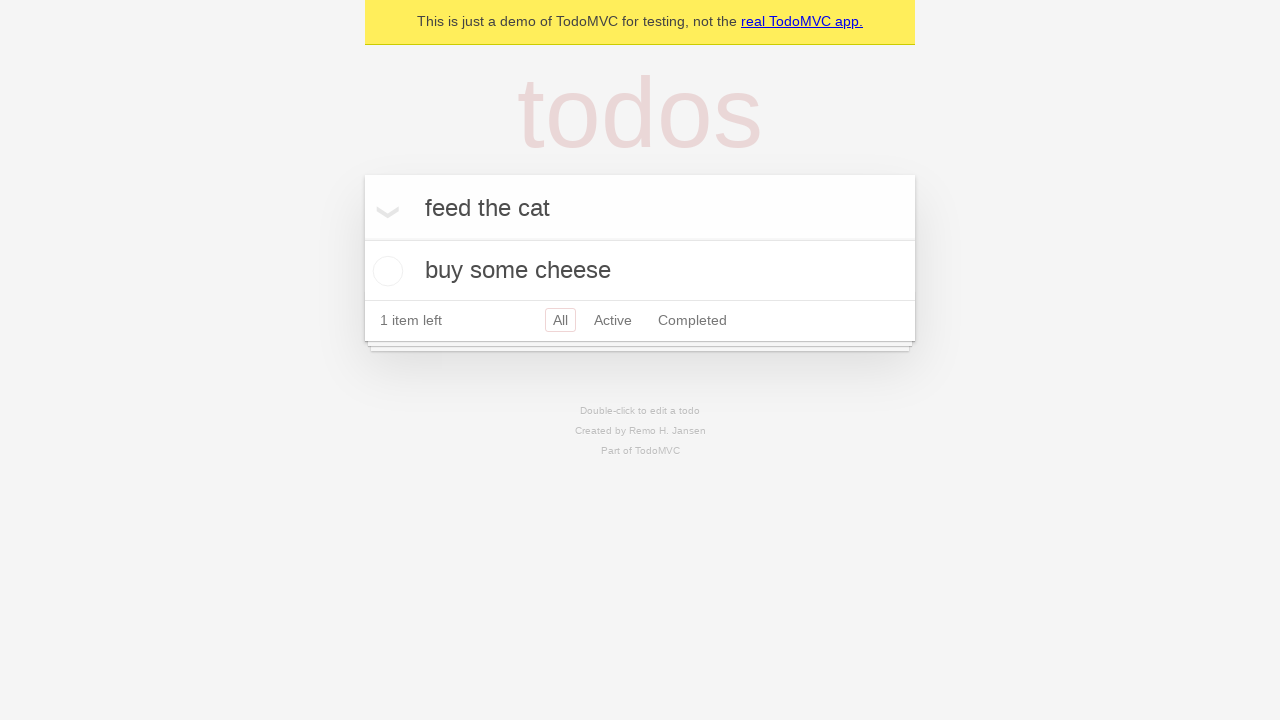

Pressed Enter to add second todo item on .new-todo
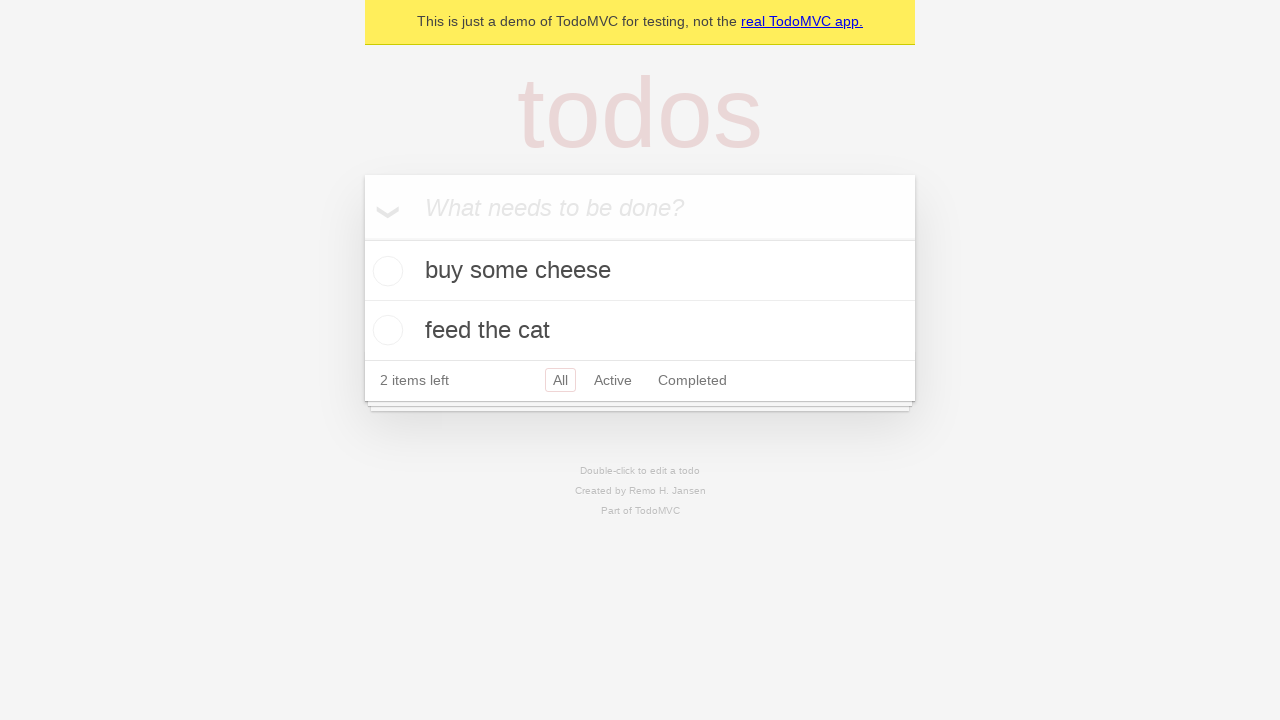

Filled new todo input with 'book a doctors appointment' on .new-todo
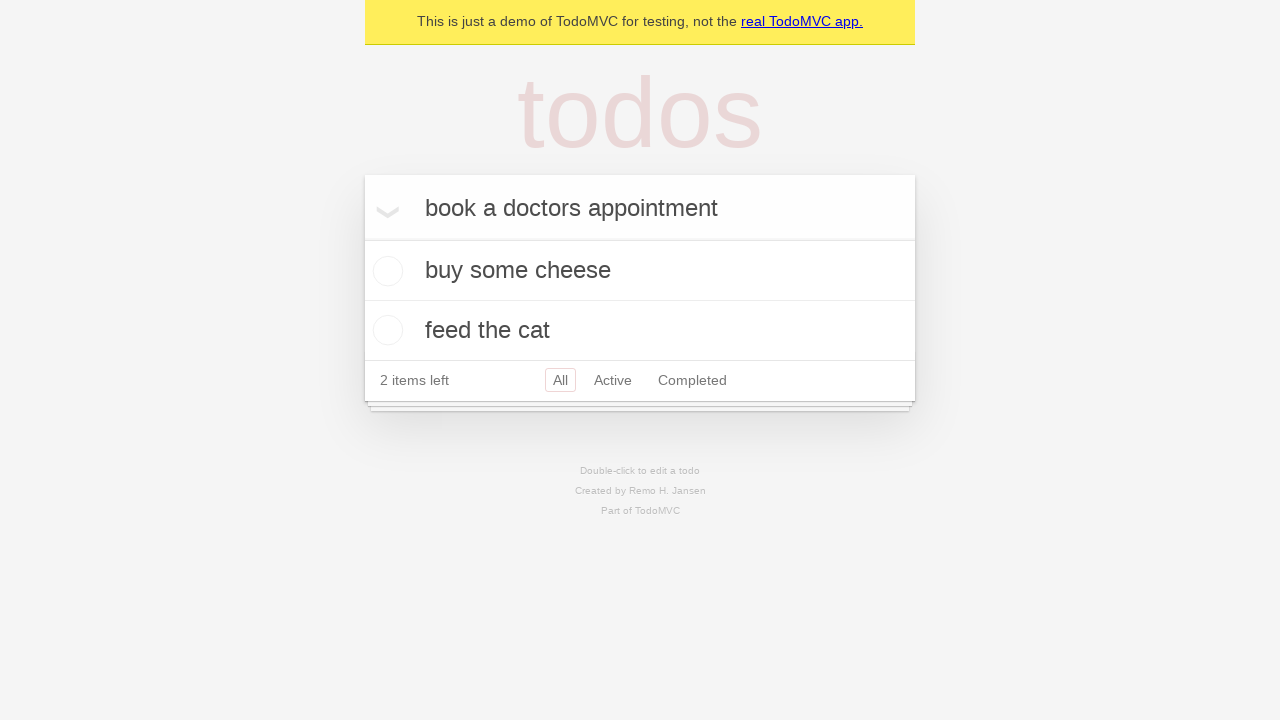

Pressed Enter to add third todo item on .new-todo
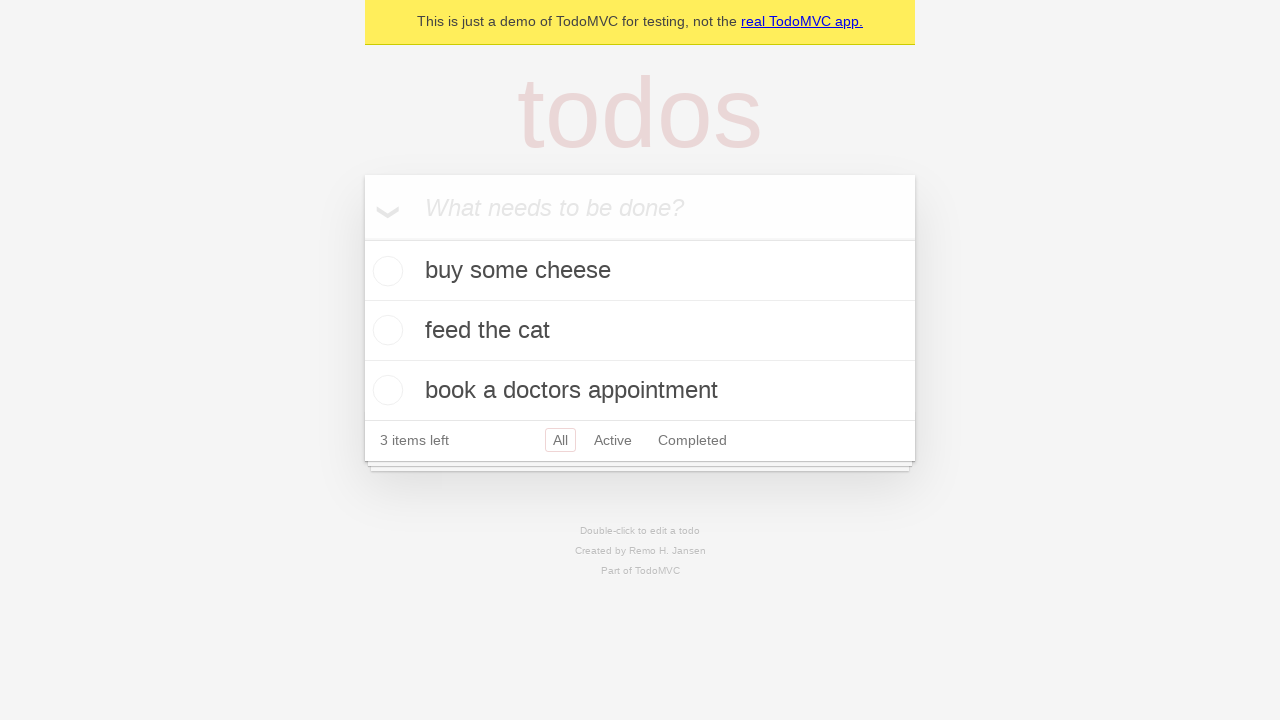

All three todo items loaded
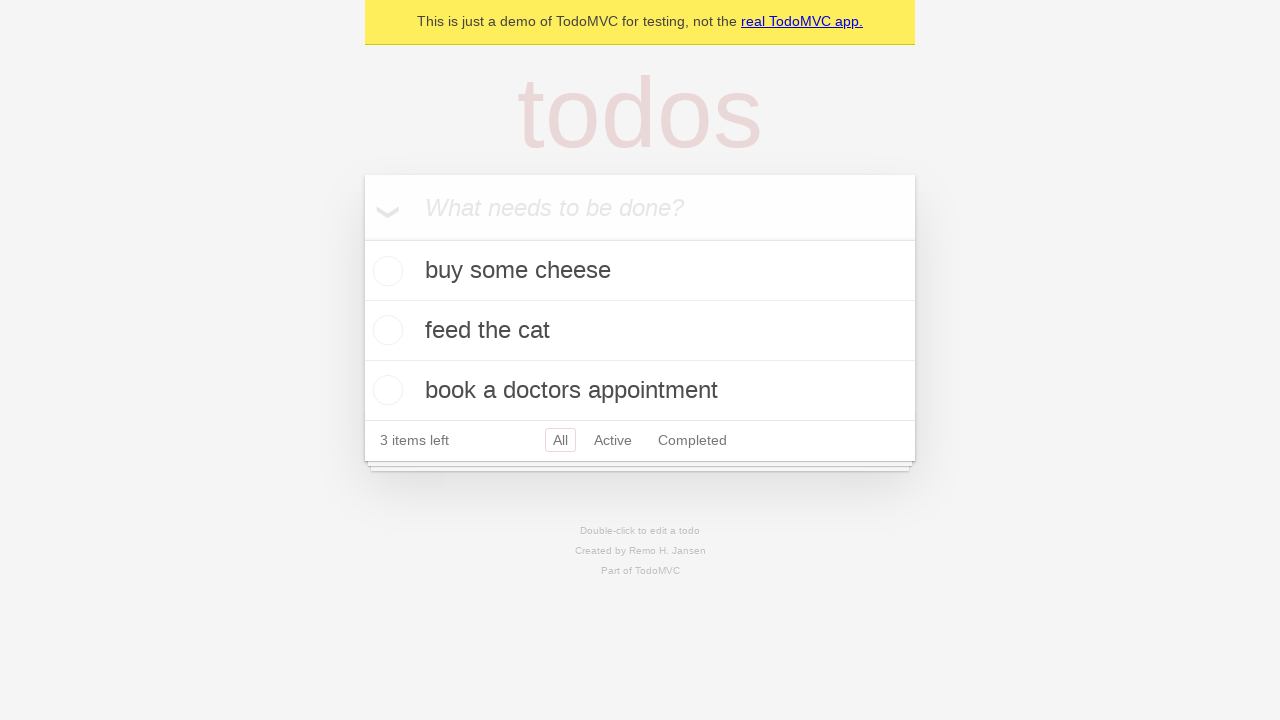

Checked second todo item to mark as completed at (385, 330) on .todo-list li .toggle >> nth=1
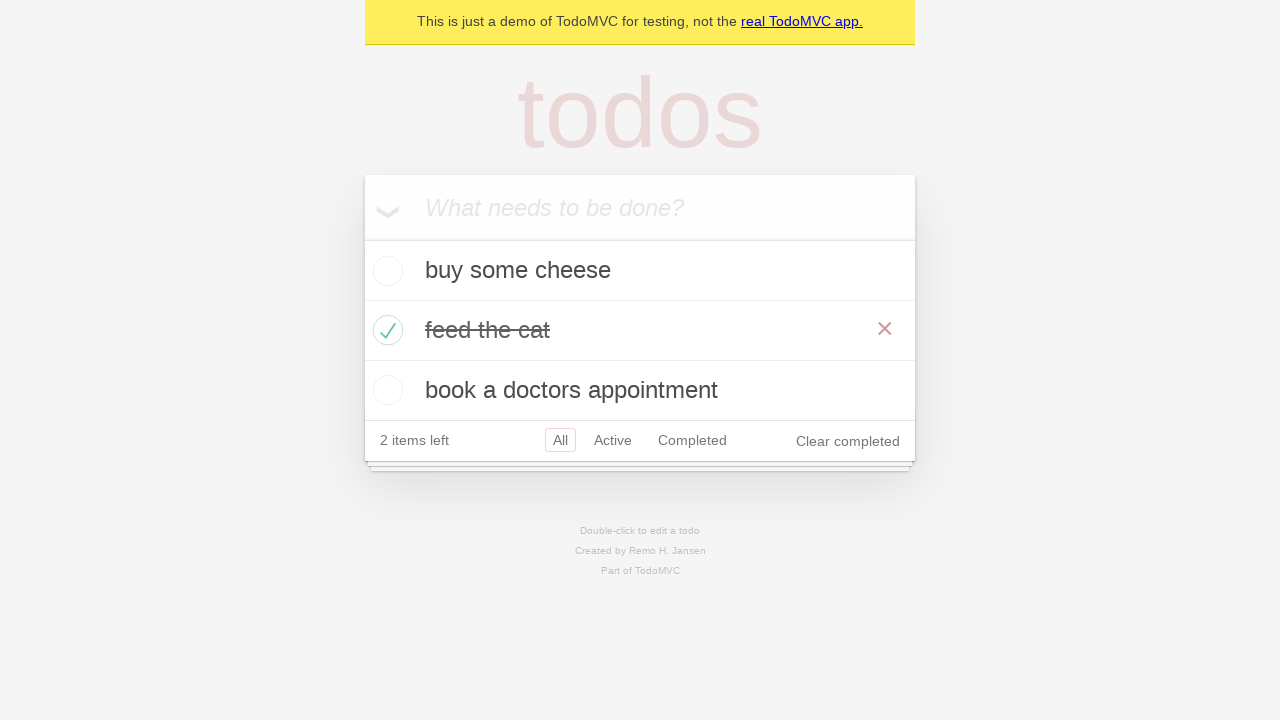

Clicked Active filter to display only active items at (613, 440) on .filters >> text=Active
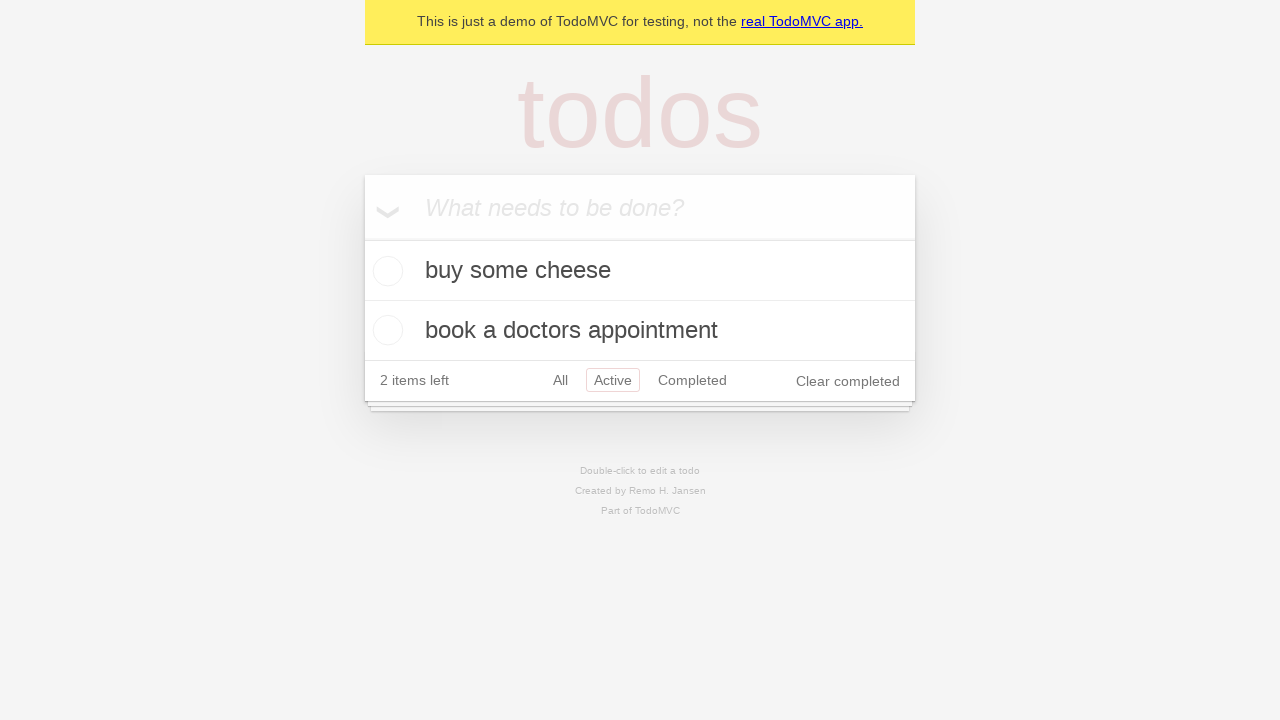

Clicked Completed filter to display only completed items at (692, 380) on .filters >> text=Completed
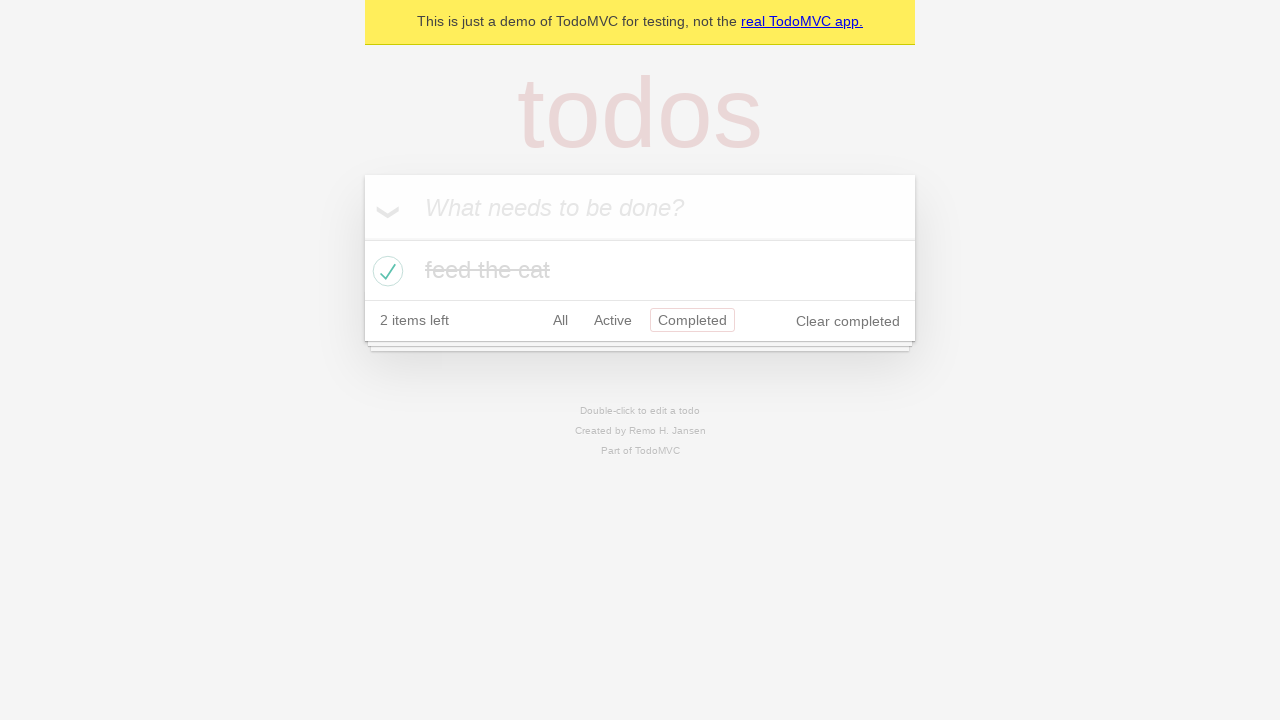

Clicked All filter to display all items after filtering at (560, 320) on .filters >> text=All
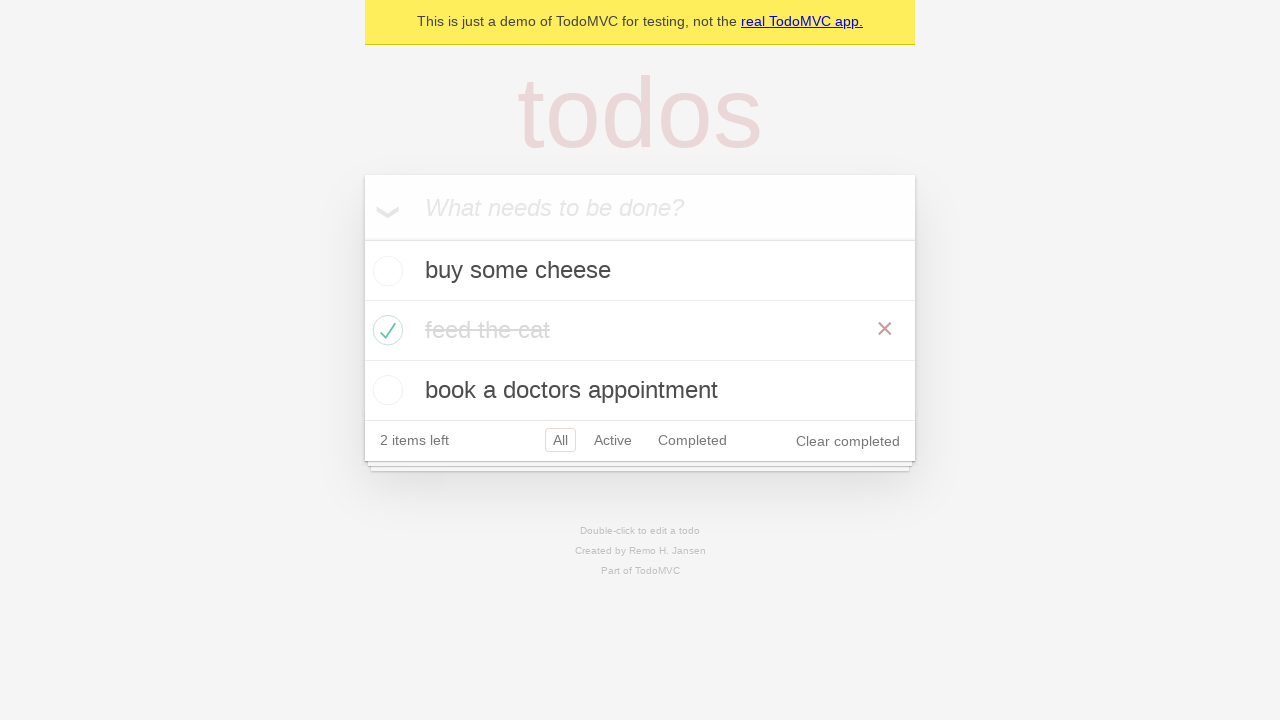

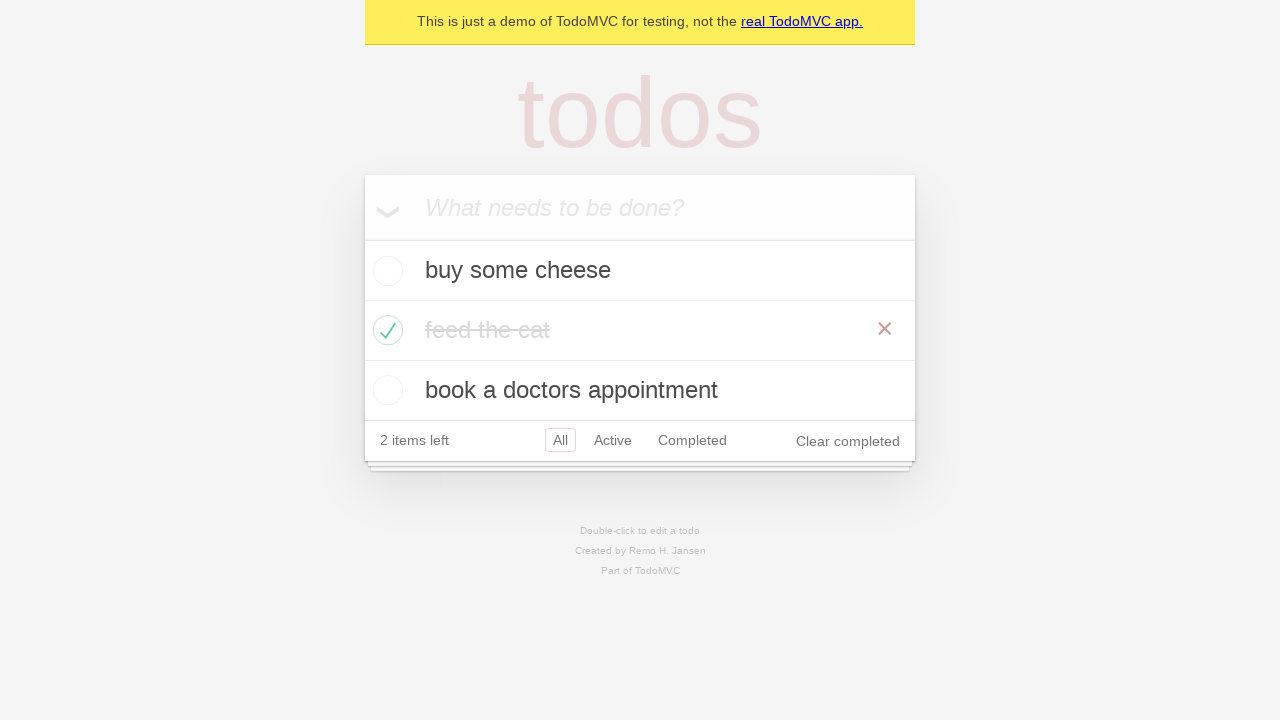